Tests the add/remove elements functionality by clicking Add Element button 10 times, verifying 10 elements were created, then clicking Delete button until all elements are removed

Starting URL: https://the-internet.herokuapp.com/add_remove_elements/

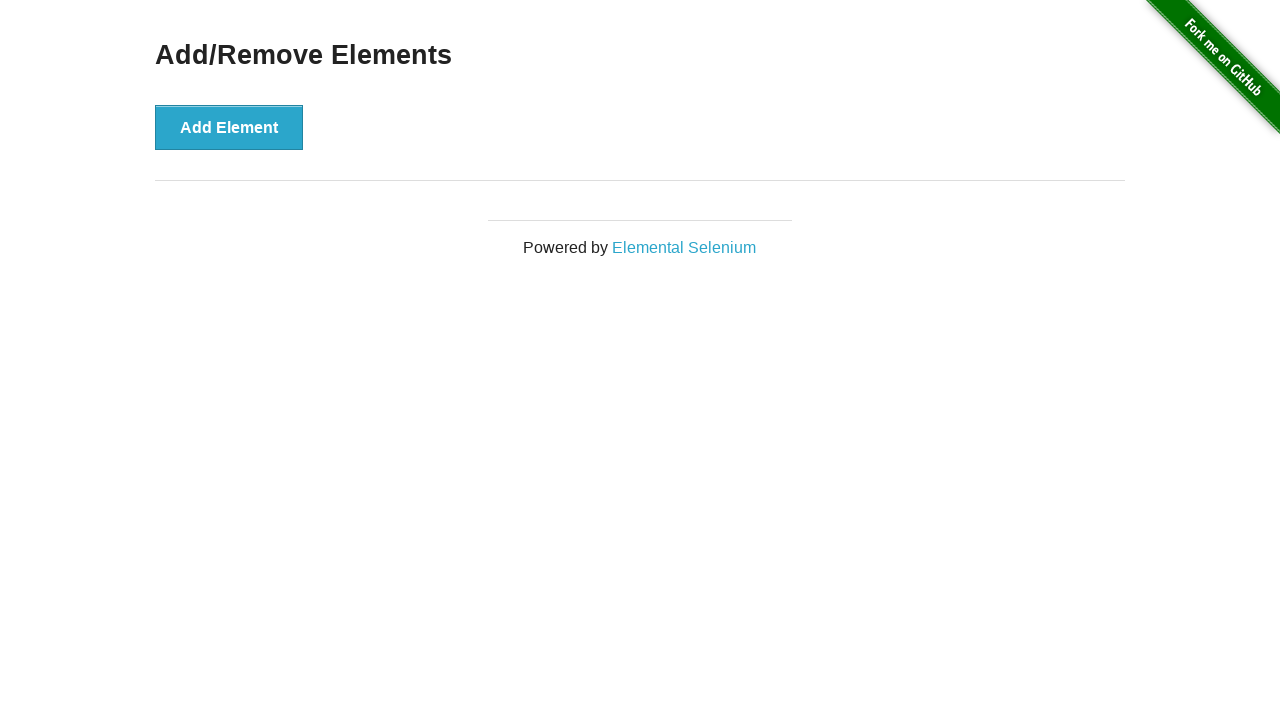

Navigated to add/remove elements page
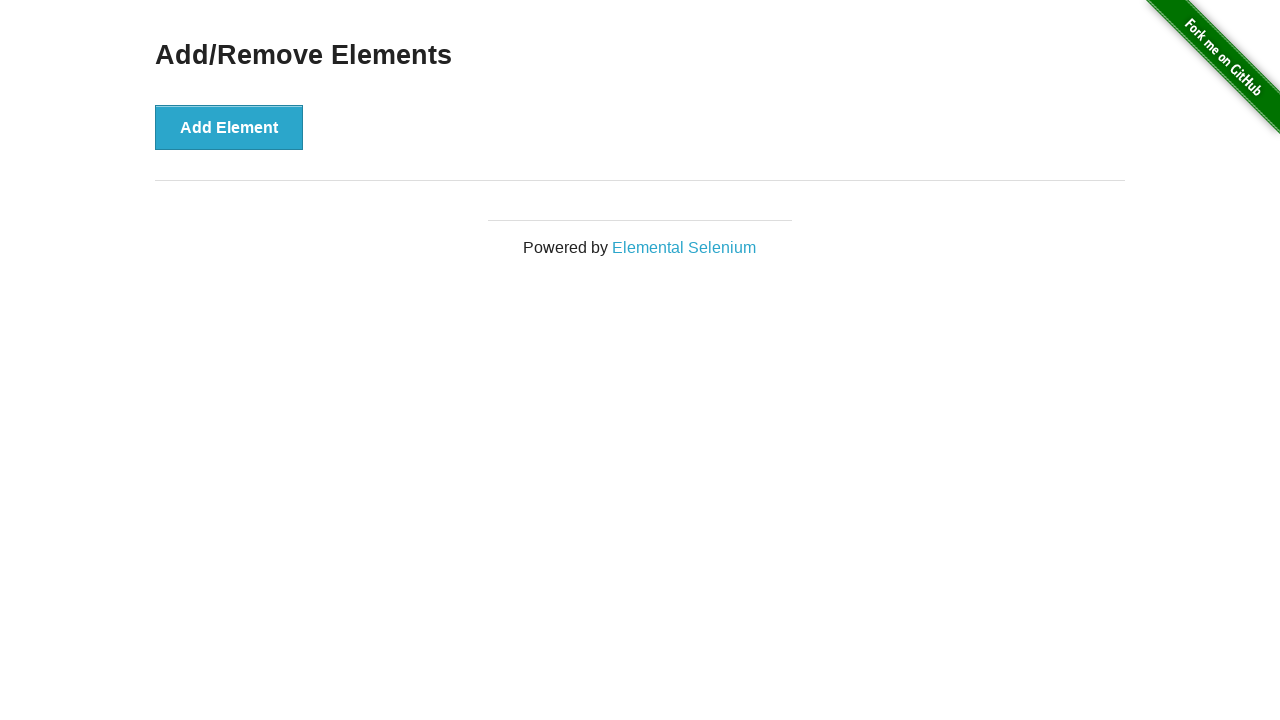

Clicked Add Element button (iteration 1/10) at (229, 127) on text='Add Element'
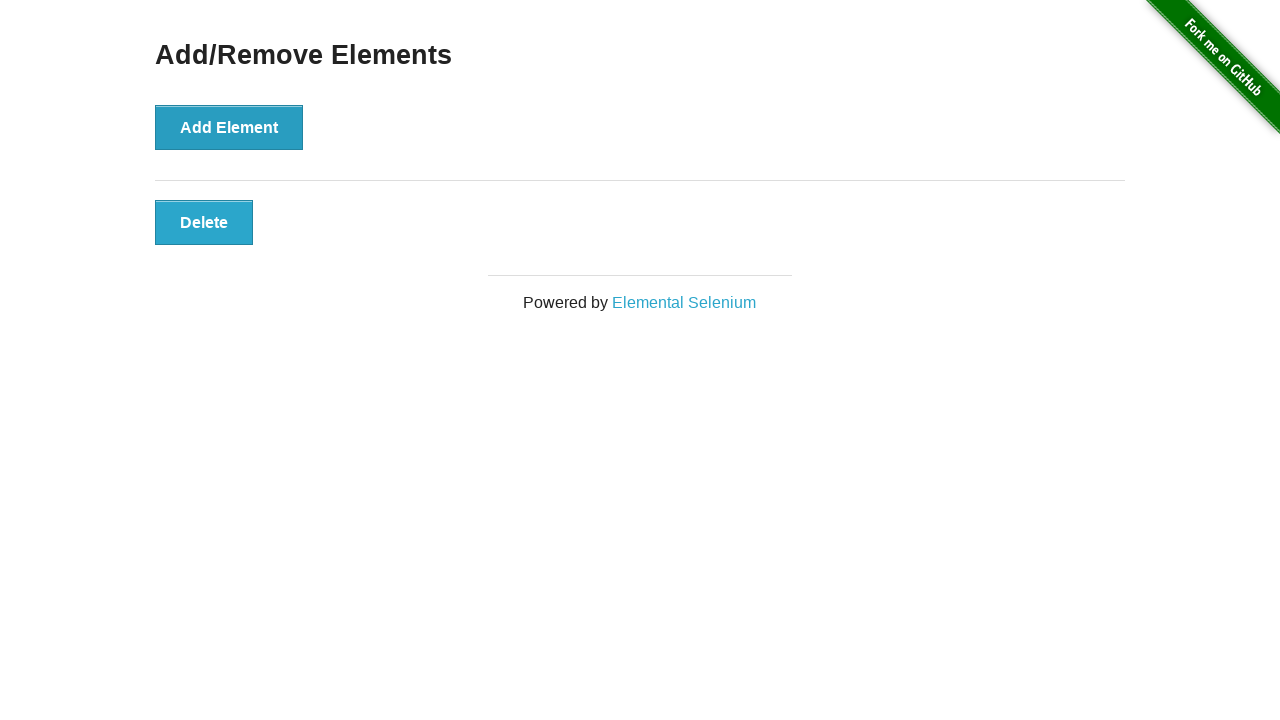

Clicked Add Element button (iteration 2/10) at (229, 127) on text='Add Element'
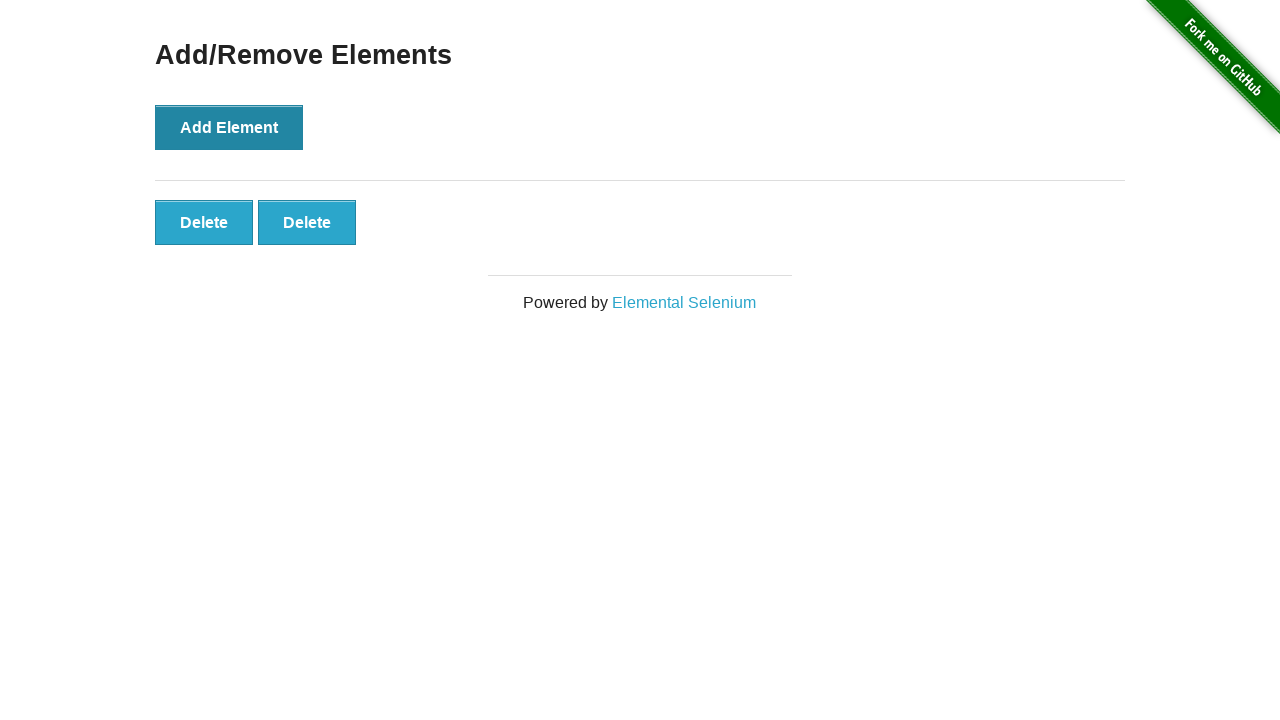

Clicked Add Element button (iteration 3/10) at (229, 127) on text='Add Element'
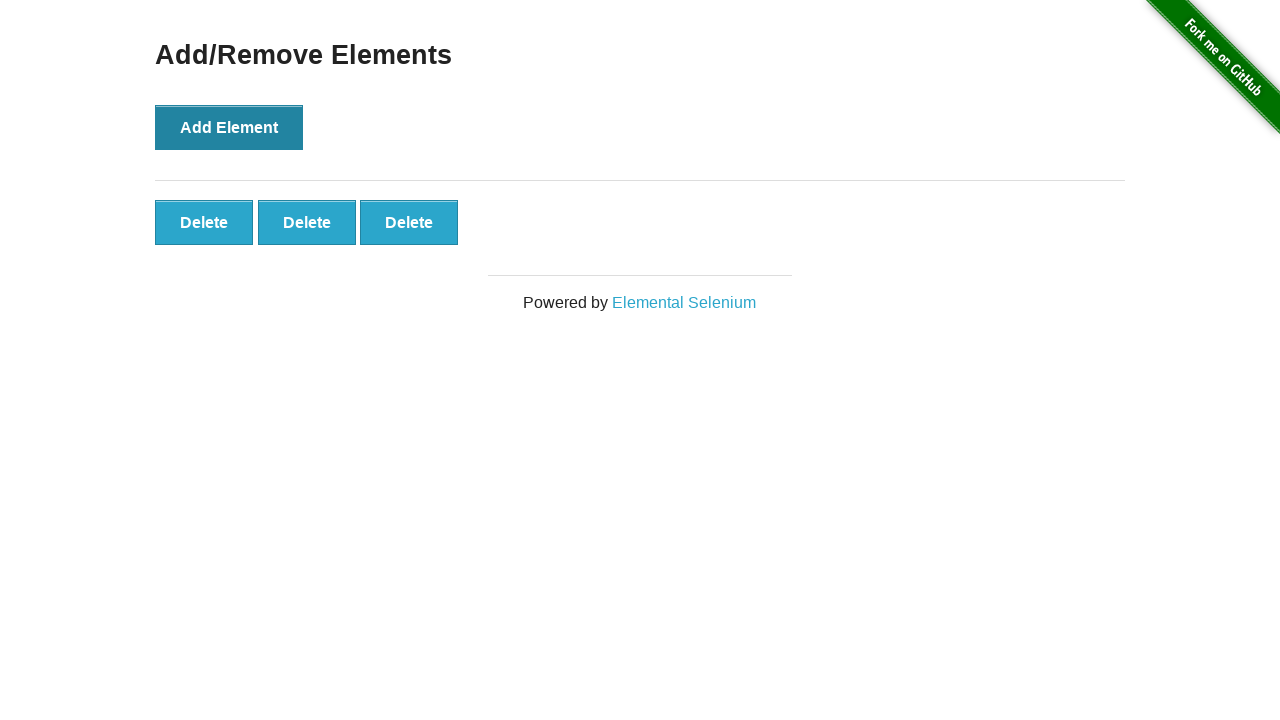

Clicked Add Element button (iteration 4/10) at (229, 127) on text='Add Element'
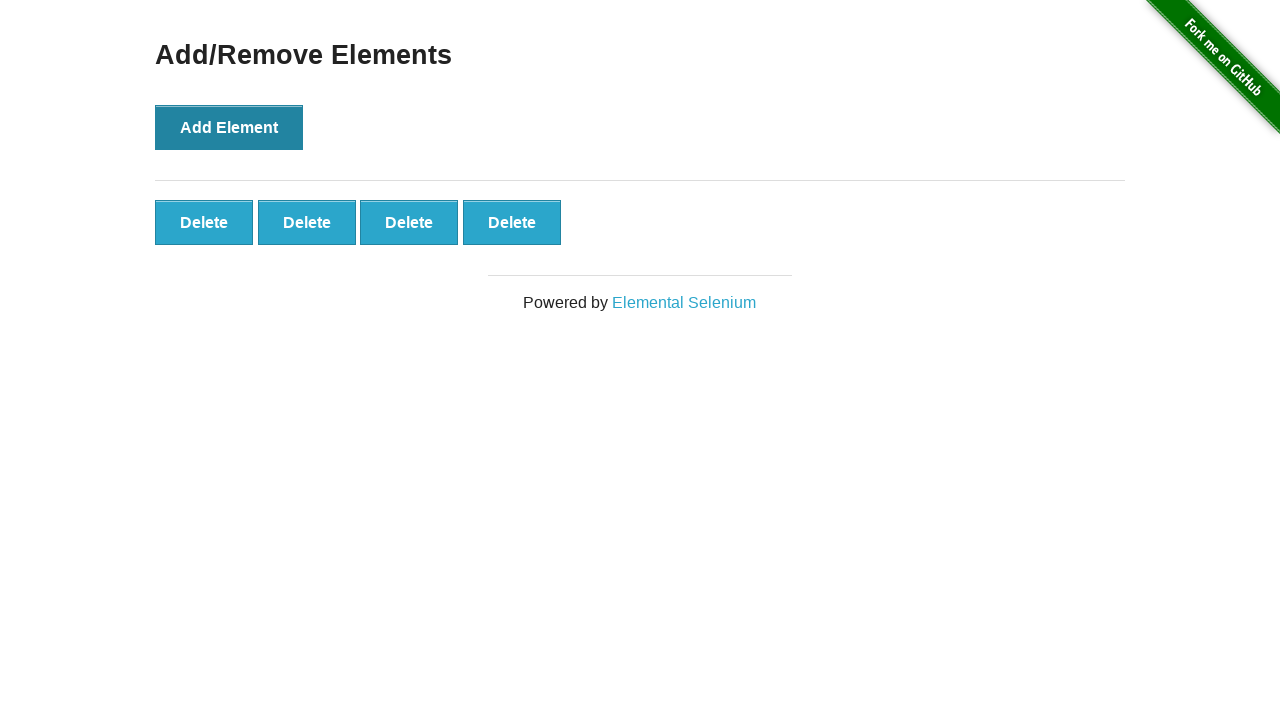

Clicked Add Element button (iteration 5/10) at (229, 127) on text='Add Element'
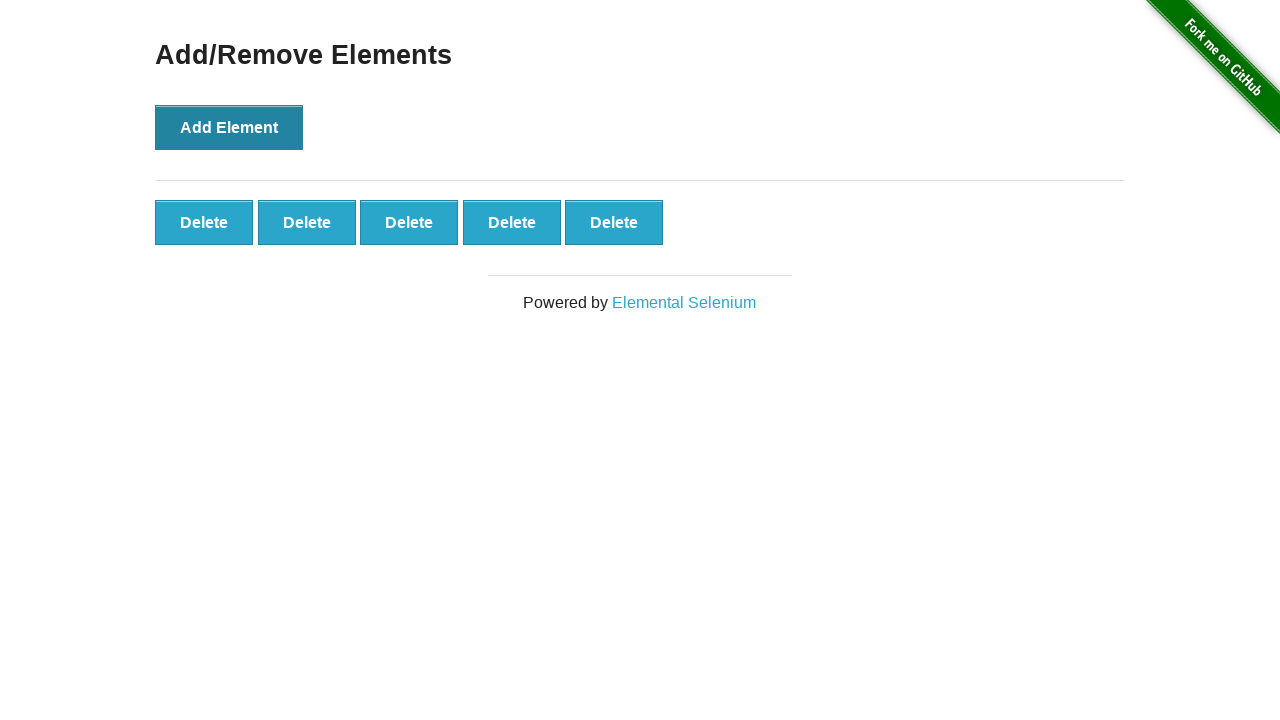

Clicked Add Element button (iteration 6/10) at (229, 127) on text='Add Element'
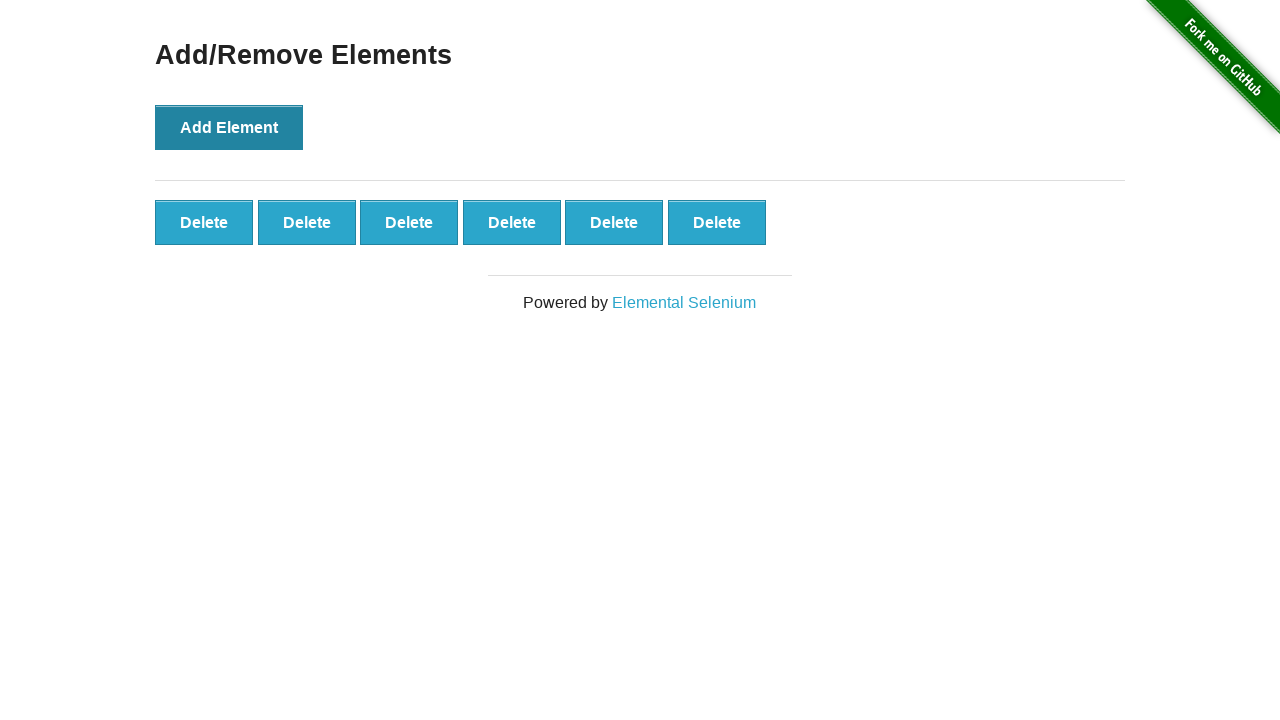

Clicked Add Element button (iteration 7/10) at (229, 127) on text='Add Element'
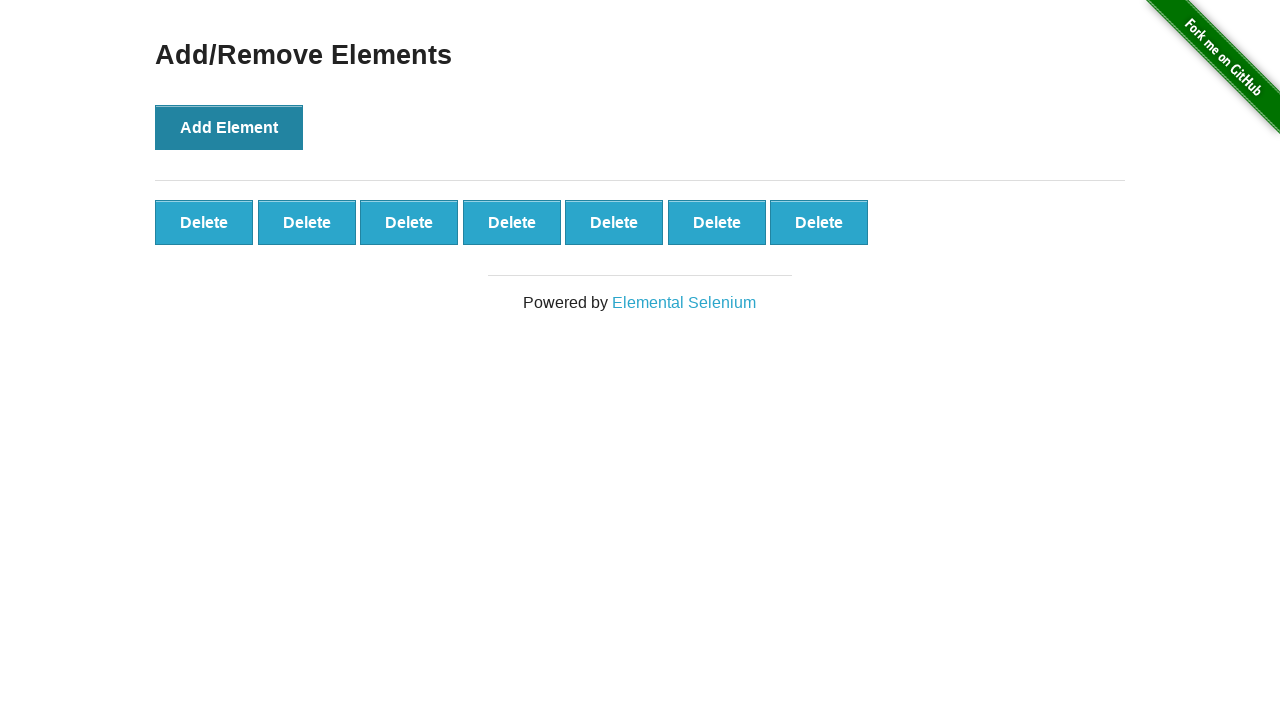

Clicked Add Element button (iteration 8/10) at (229, 127) on text='Add Element'
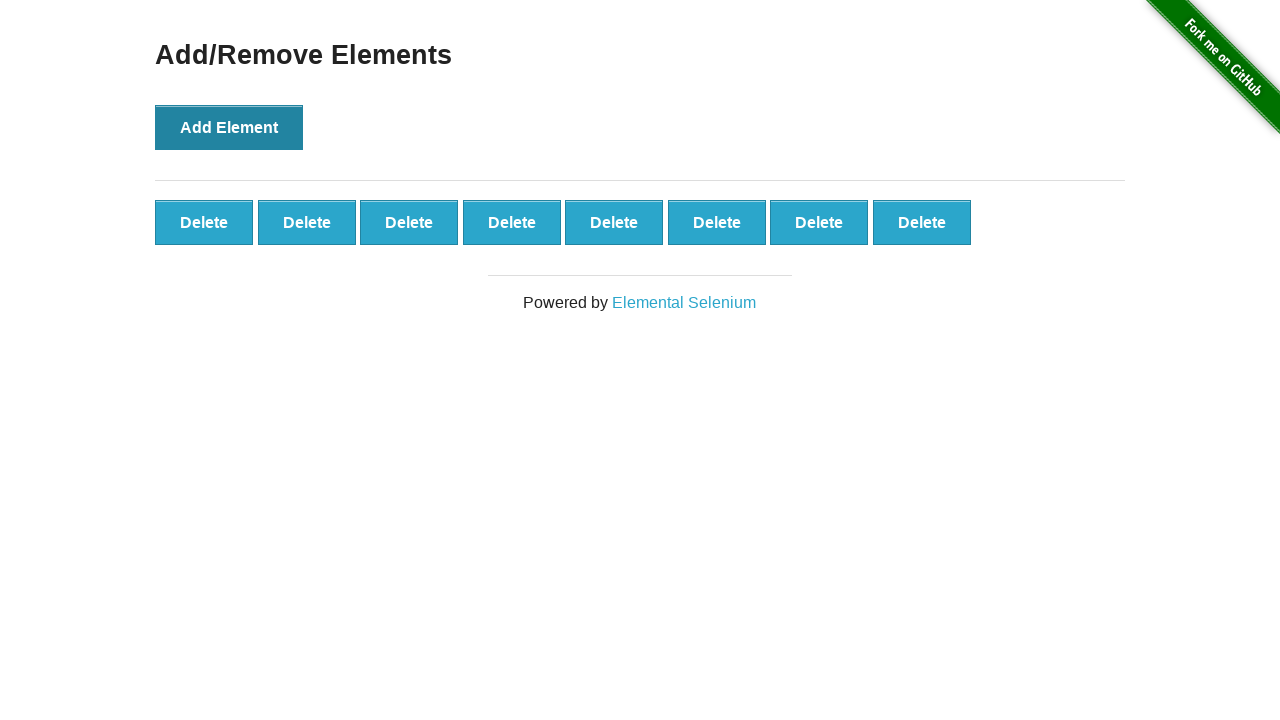

Clicked Add Element button (iteration 9/10) at (229, 127) on text='Add Element'
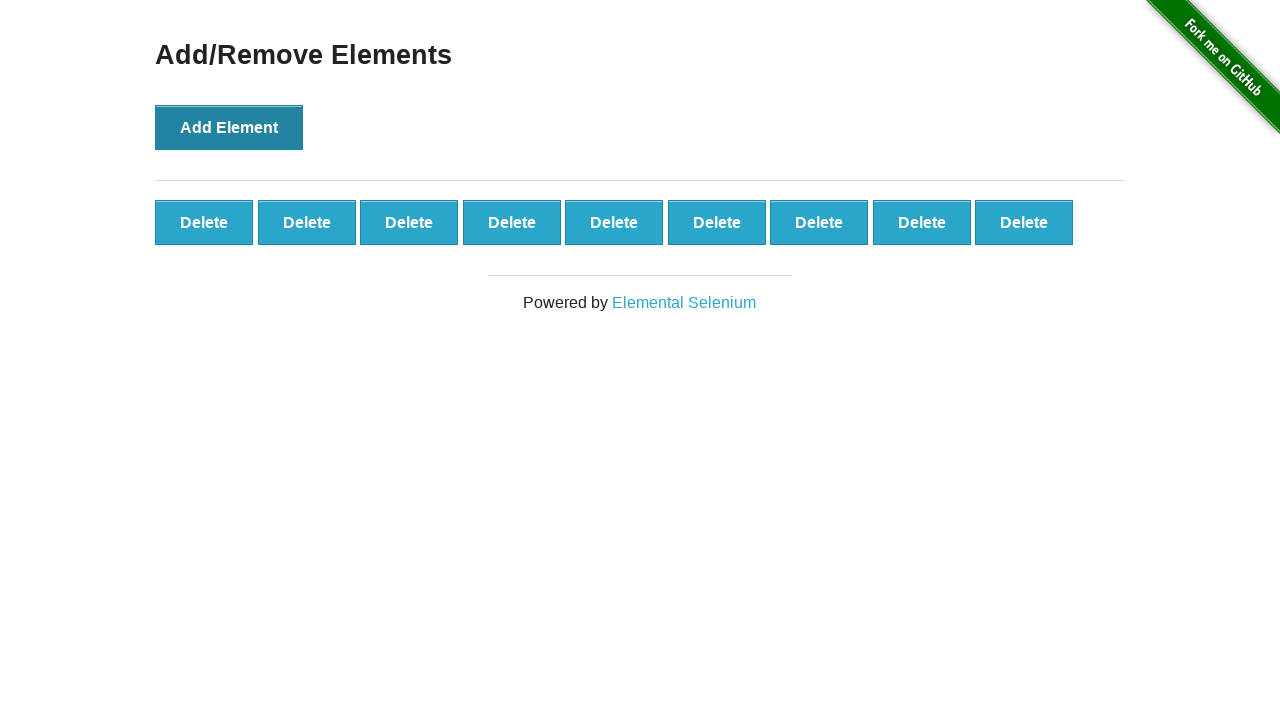

Clicked Add Element button (iteration 10/10) at (229, 127) on text='Add Element'
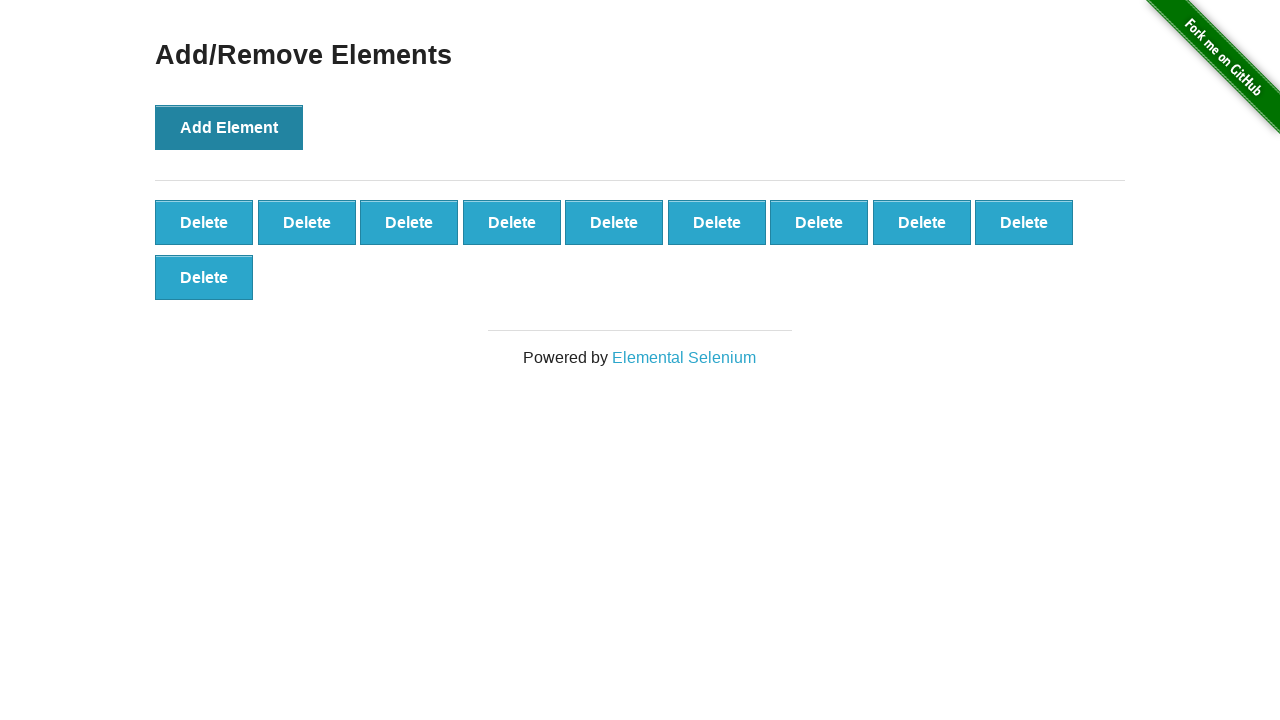

Verified 10 delete buttons were created
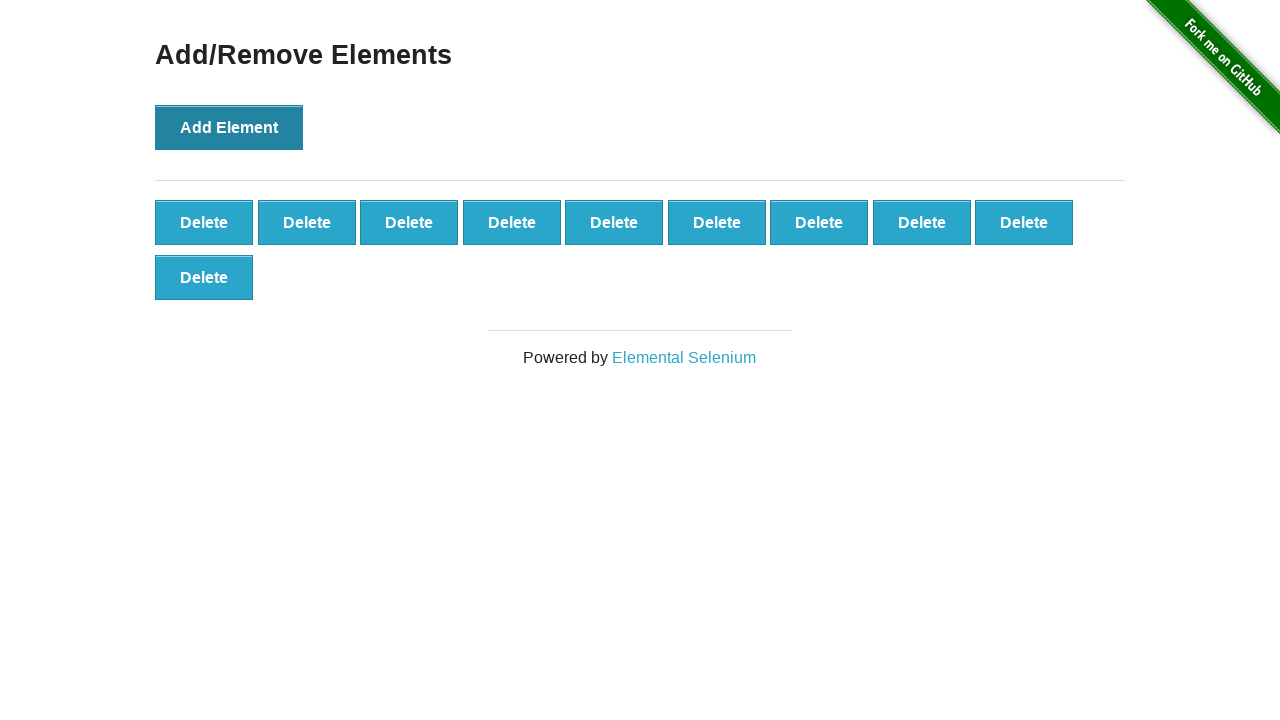

Assertion passed: exactly 10 delete buttons present
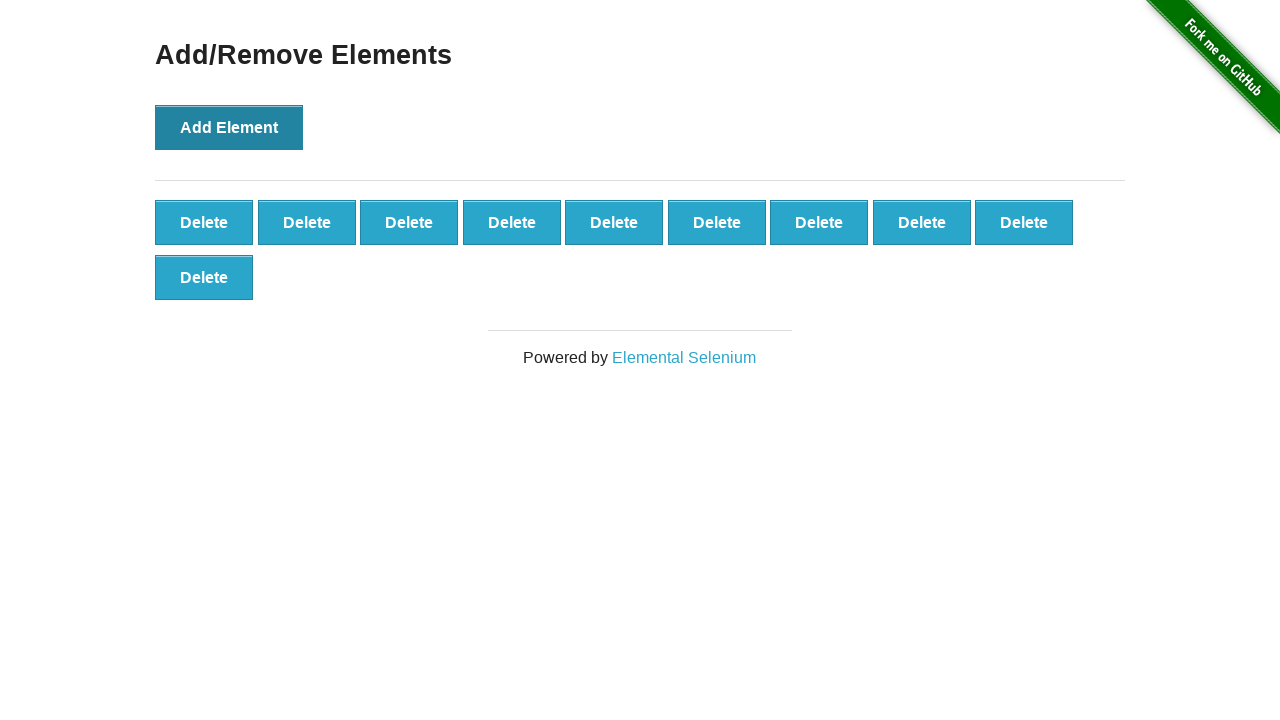

Clicked delete button, 8 remaining at (204, 222) on button.added-manually >> nth=0
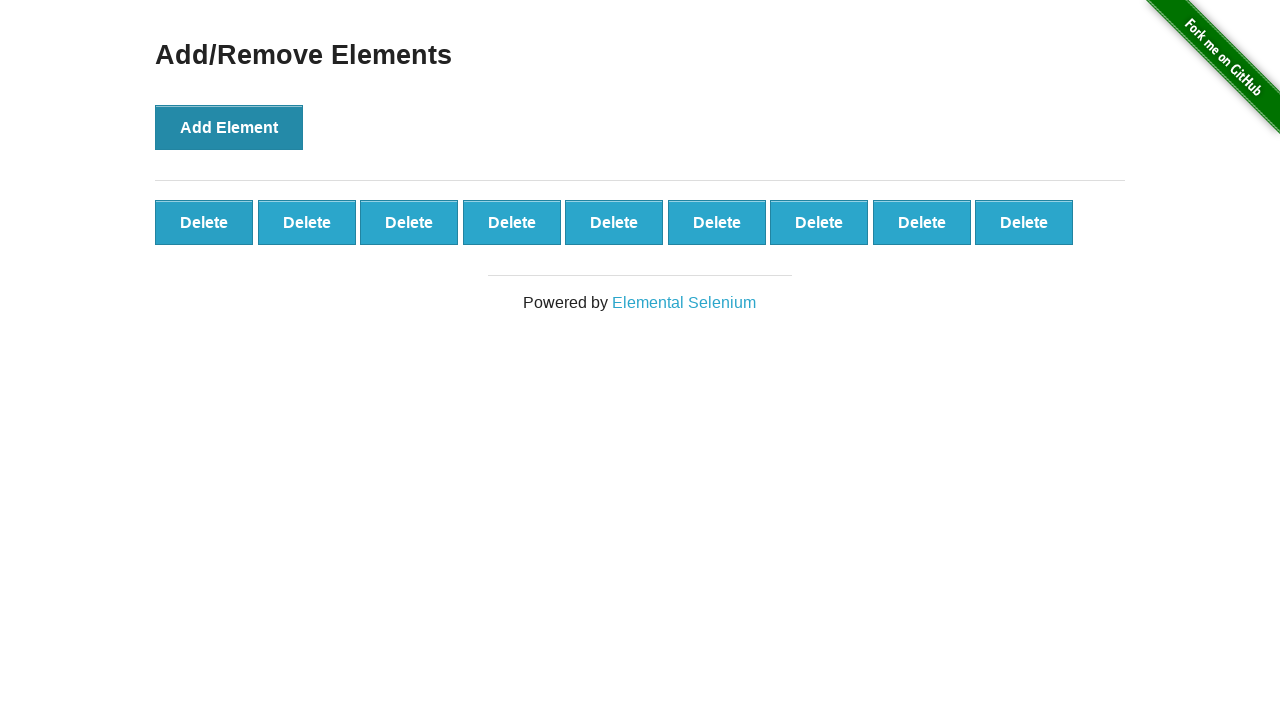

Clicked delete button, 7 remaining at (204, 222) on button.added-manually >> nth=0
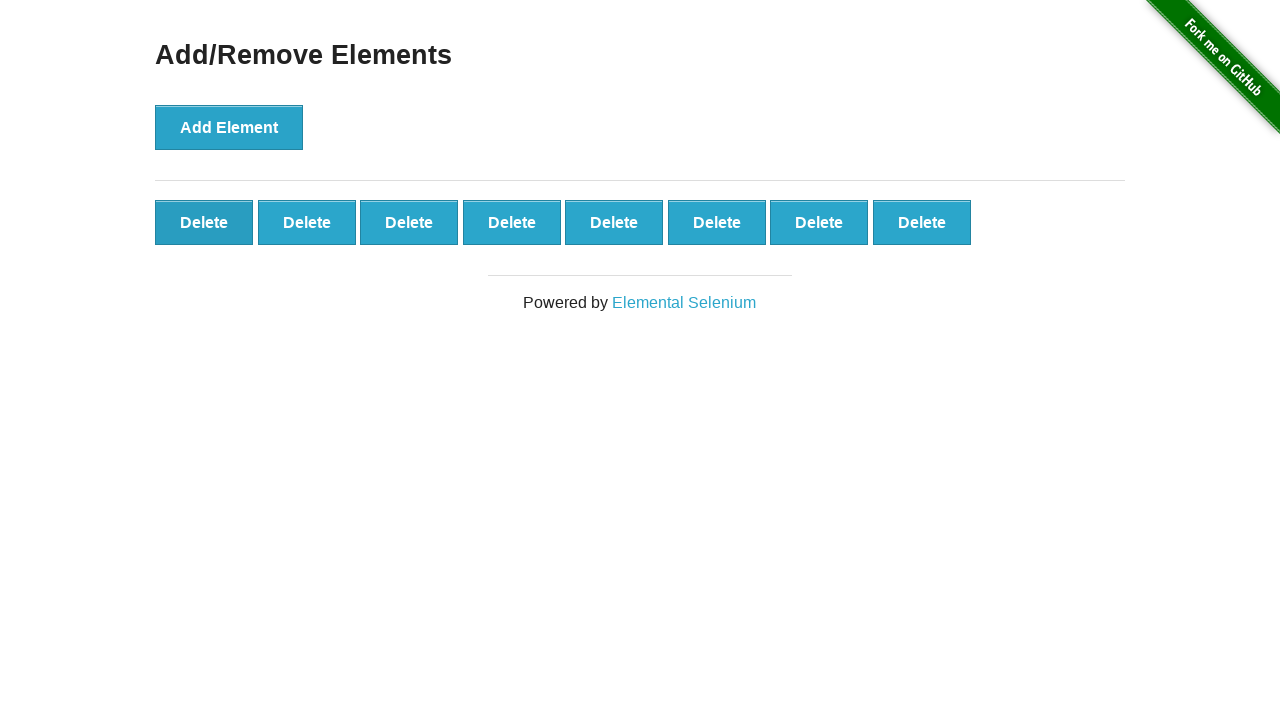

Clicked delete button, 6 remaining at (204, 222) on button.added-manually >> nth=0
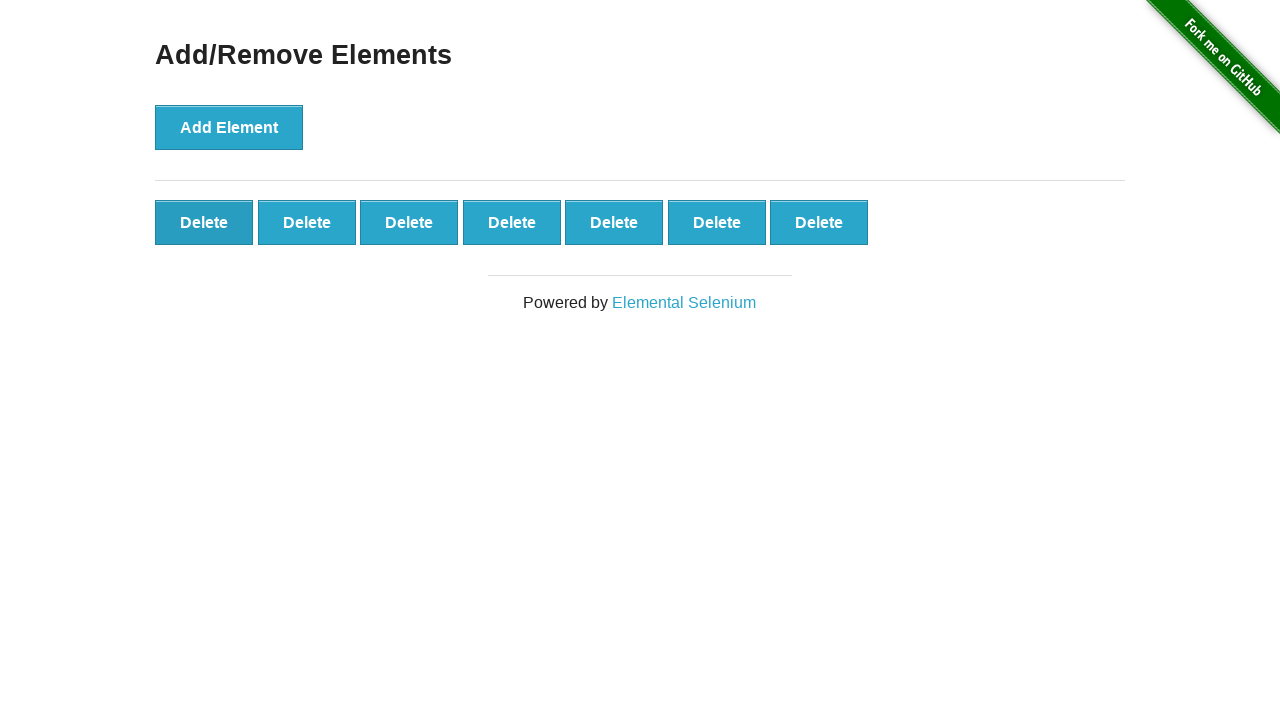

Clicked delete button, 5 remaining at (204, 222) on button.added-manually >> nth=0
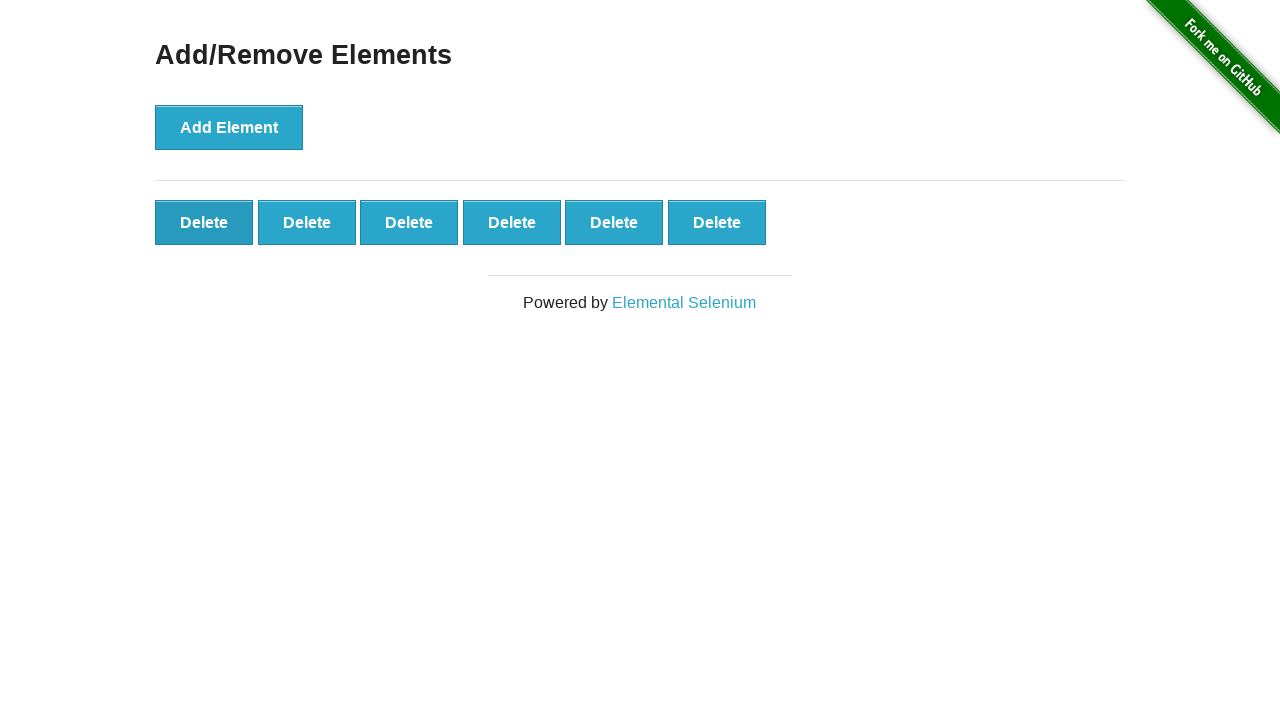

Clicked delete button, 4 remaining at (204, 222) on button.added-manually >> nth=0
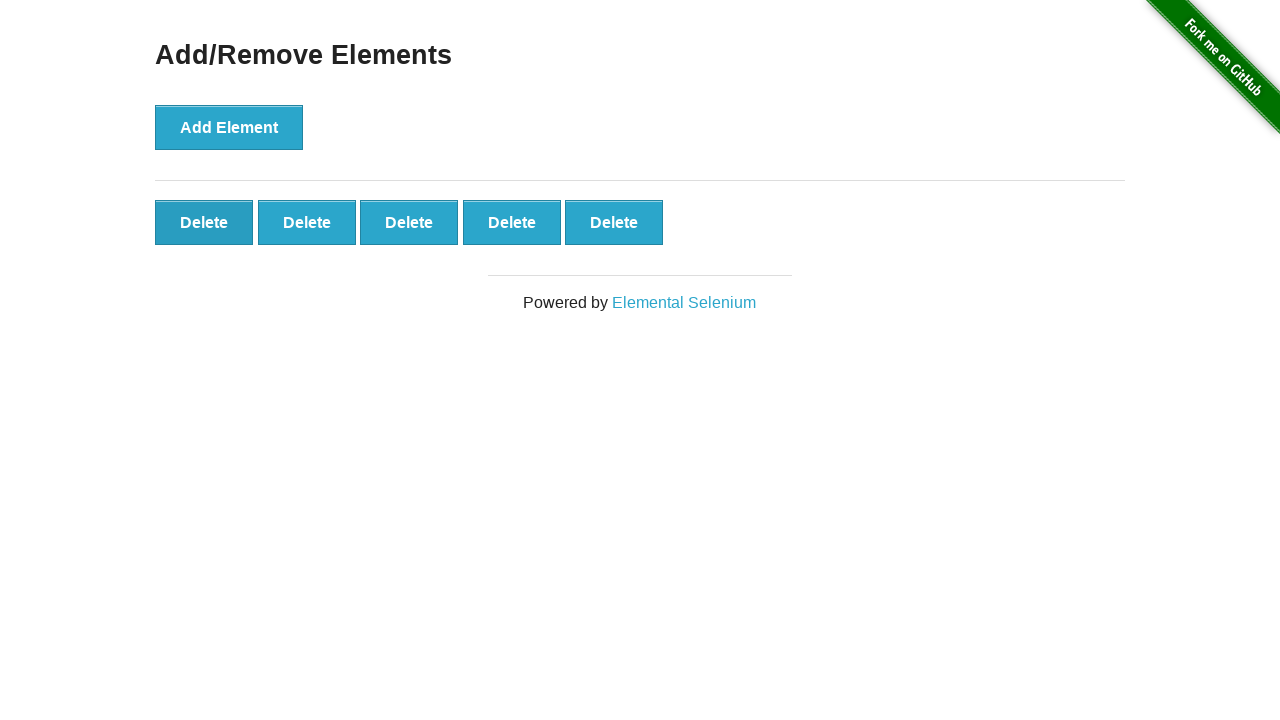

Clicked delete button, 3 remaining at (204, 222) on button.added-manually >> nth=0
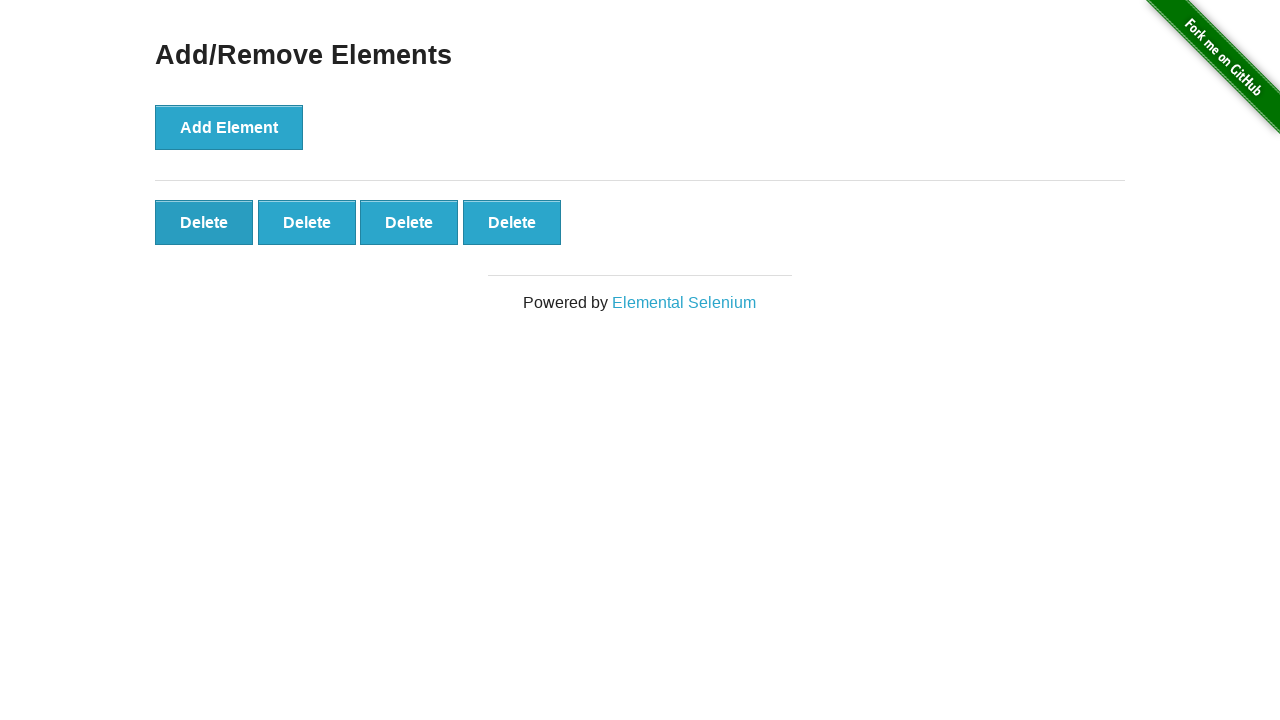

Clicked delete button, 2 remaining at (204, 222) on button.added-manually >> nth=0
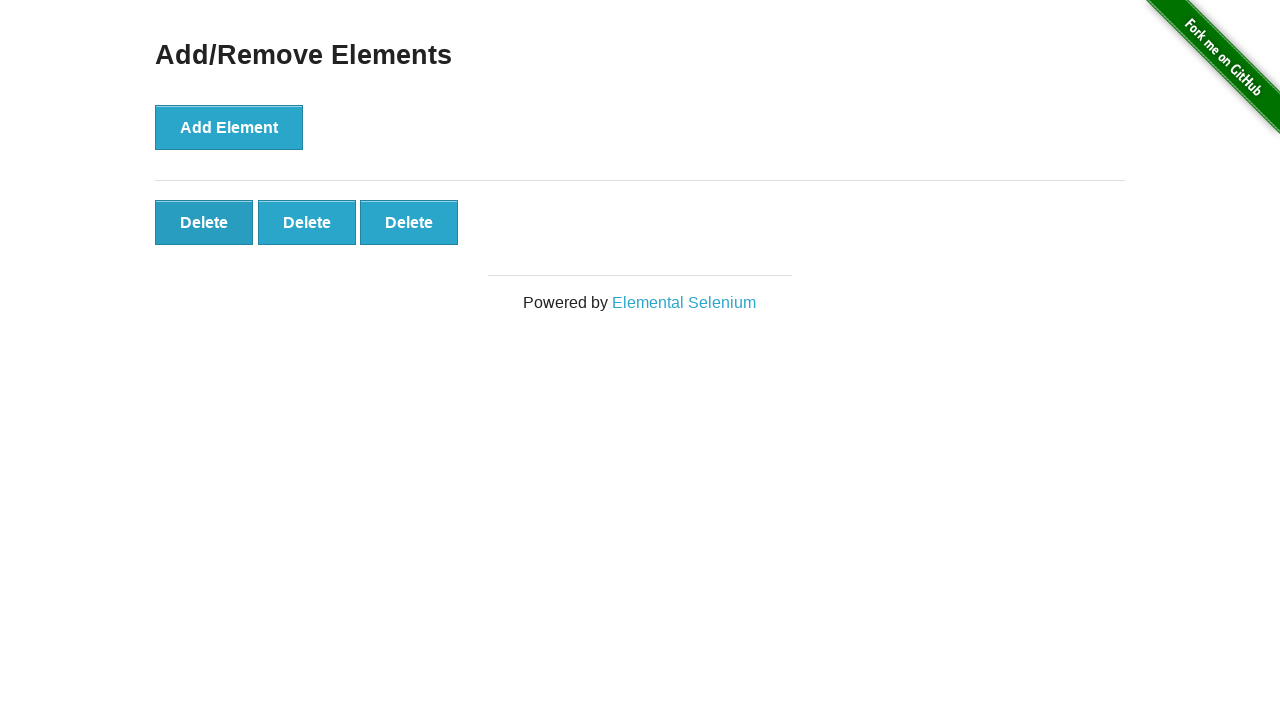

Clicked delete button, 1 remaining at (204, 222) on button.added-manually >> nth=0
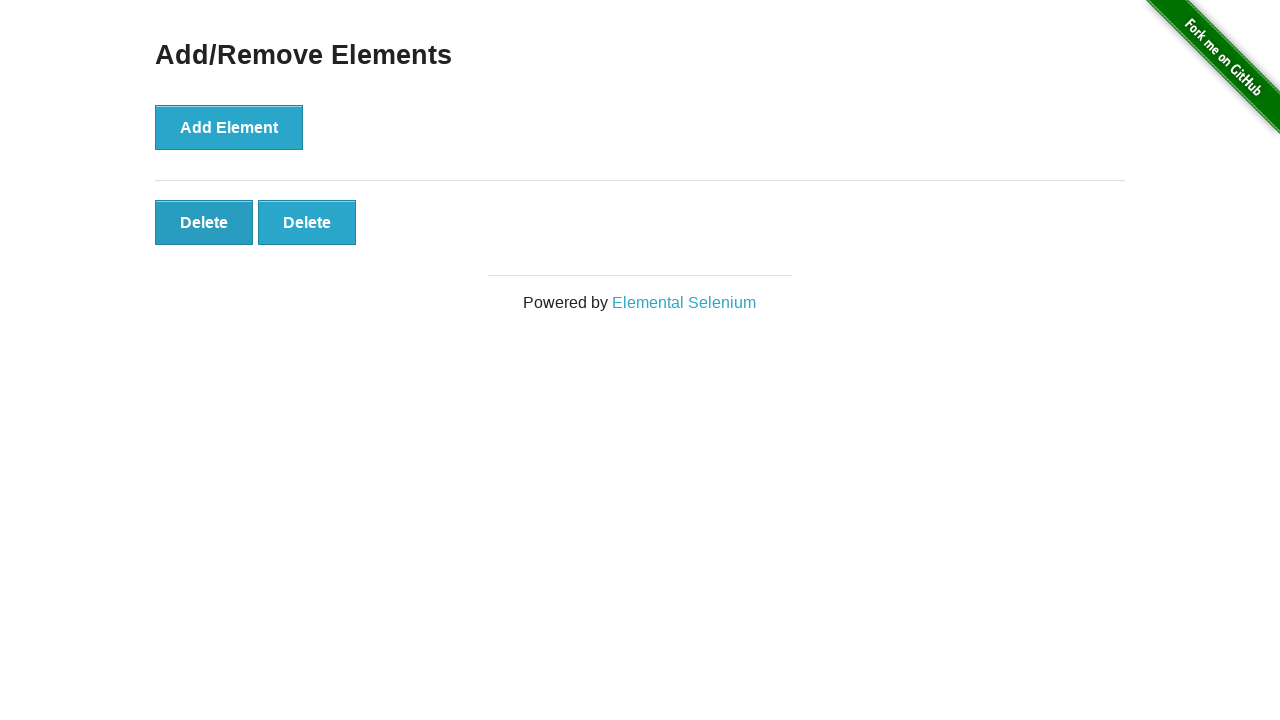

Clicked delete button, 0 remaining at (204, 222) on button.added-manually >> nth=0
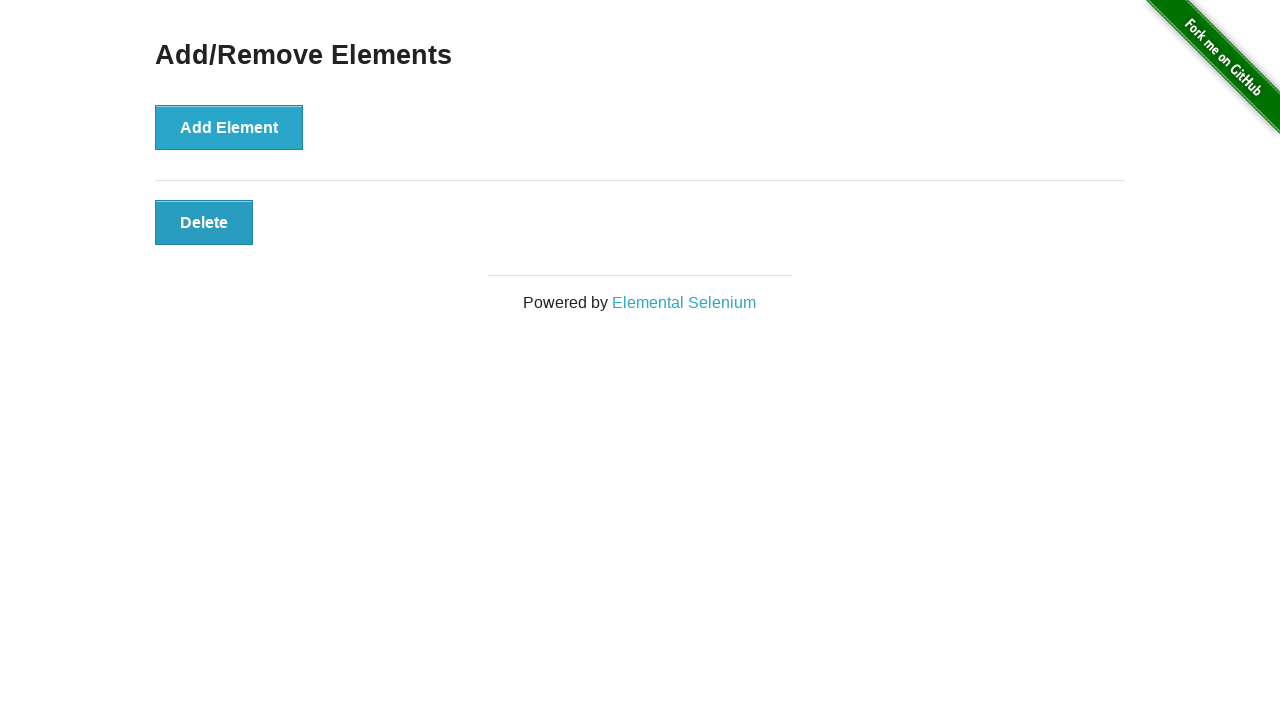

Clicked delete button, -1 remaining at (204, 222) on button.added-manually >> nth=0
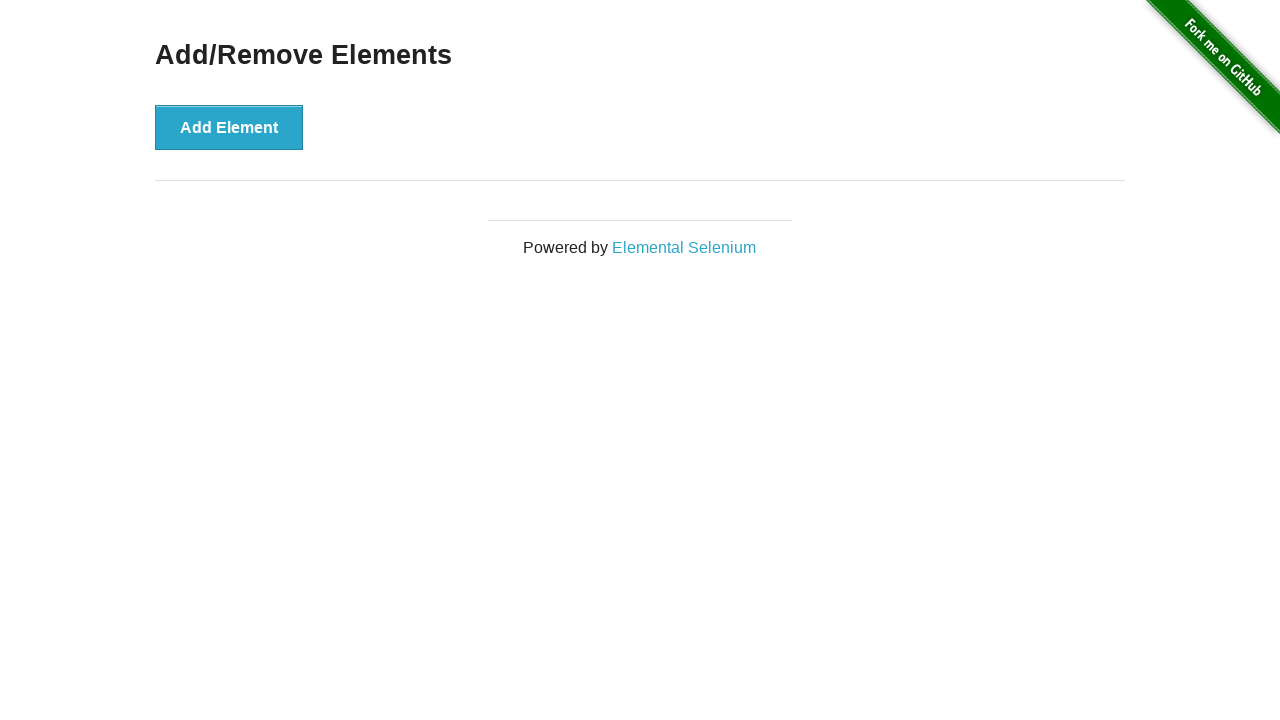

Assertion passed: all delete buttons successfully removed
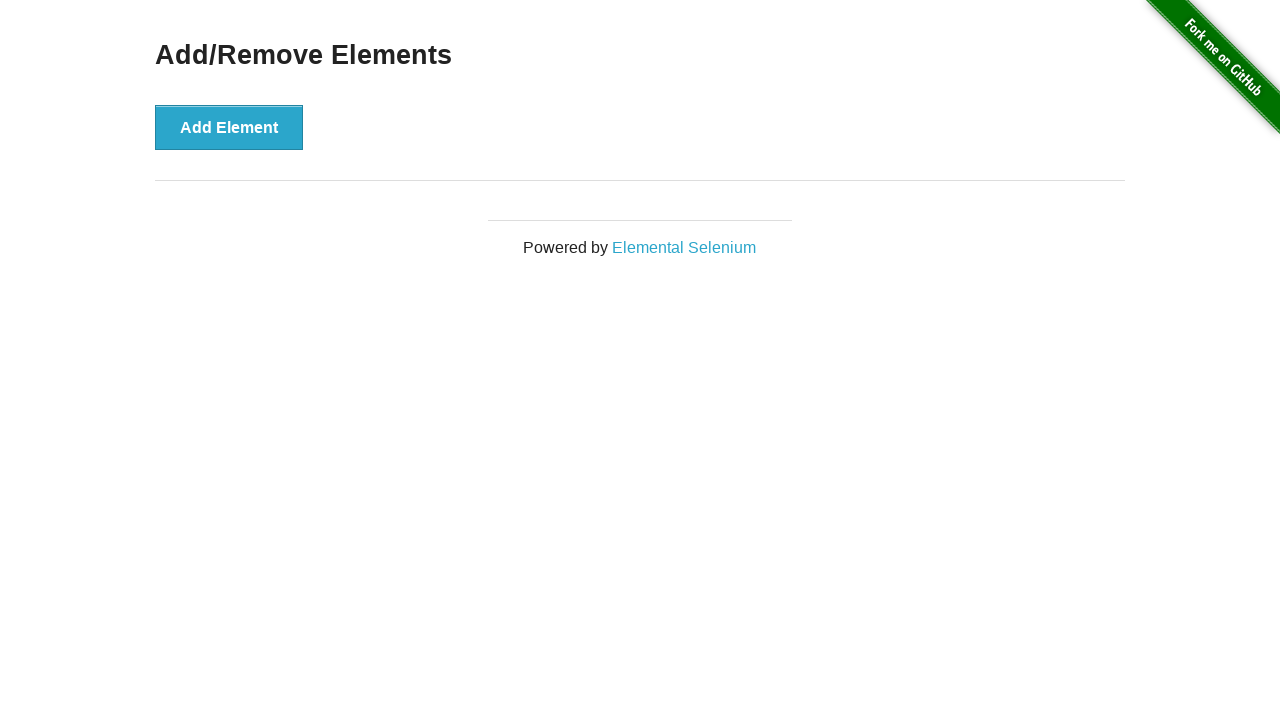

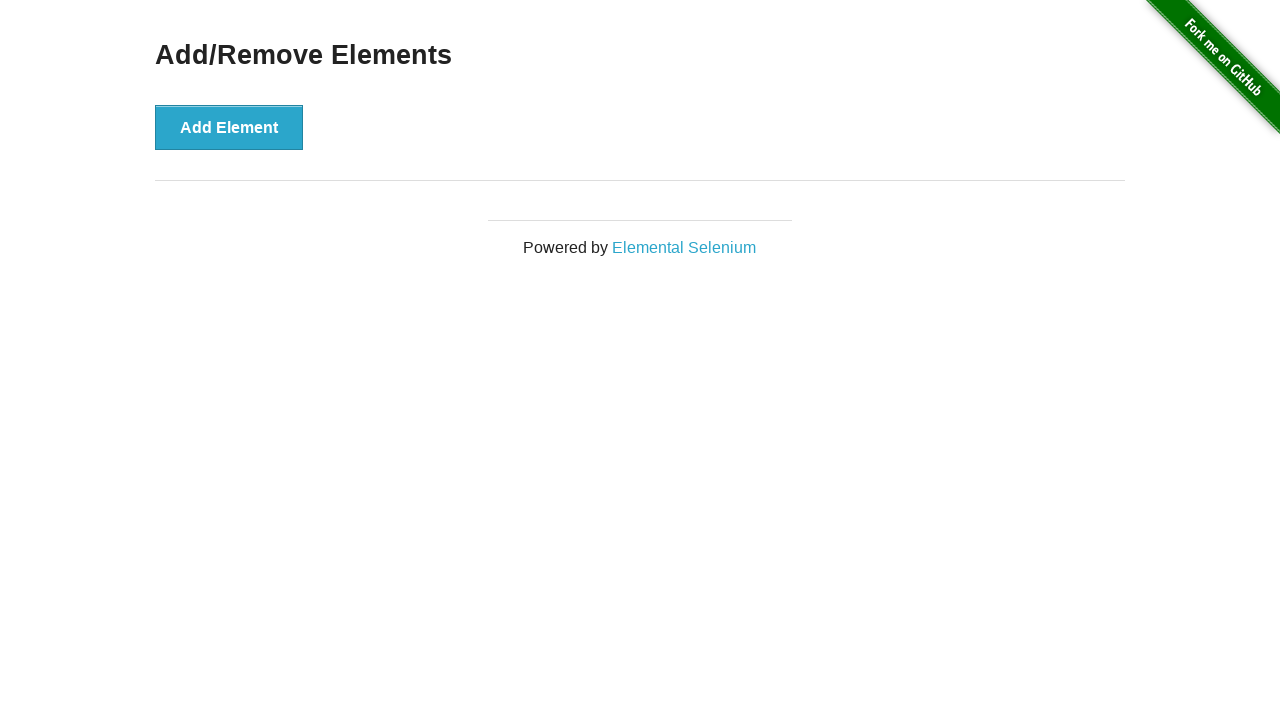